Tests dynamic element manipulation by adding elements twice, deleting one, and verifying that one delete button remains

Starting URL: https://the-internet.herokuapp.com/add_remove_elements/

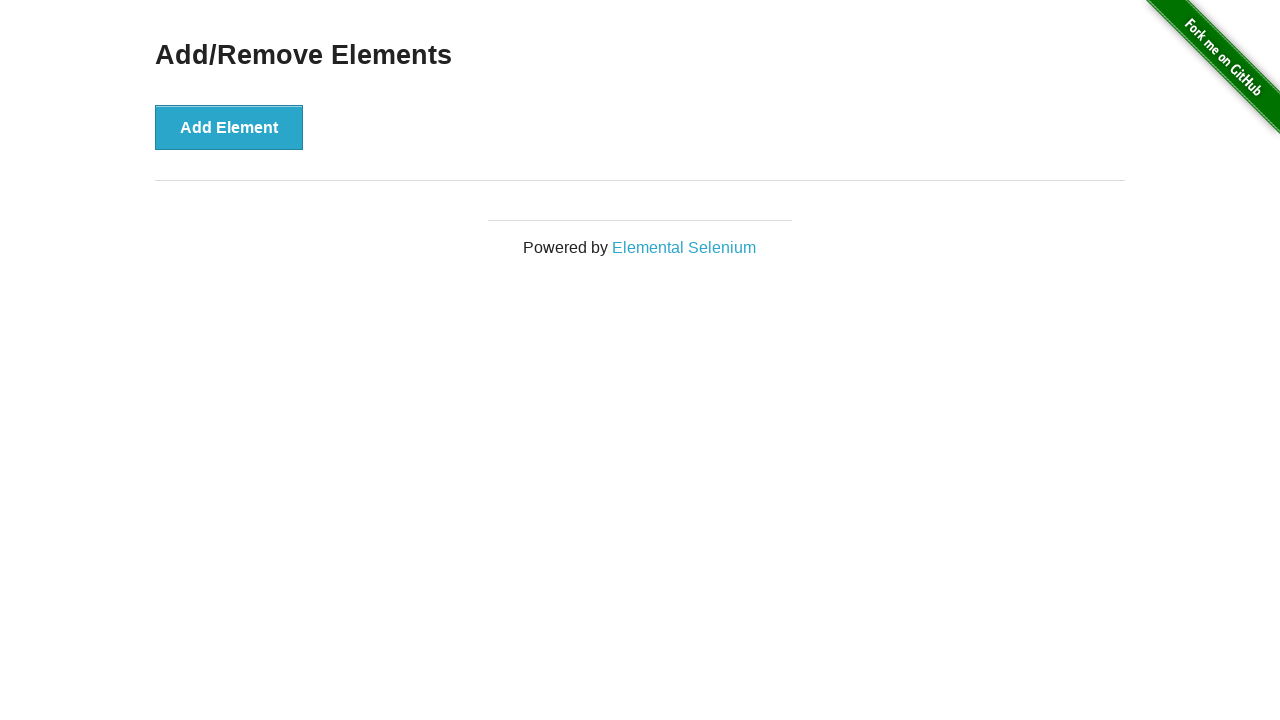

Navigated to add/remove elements page
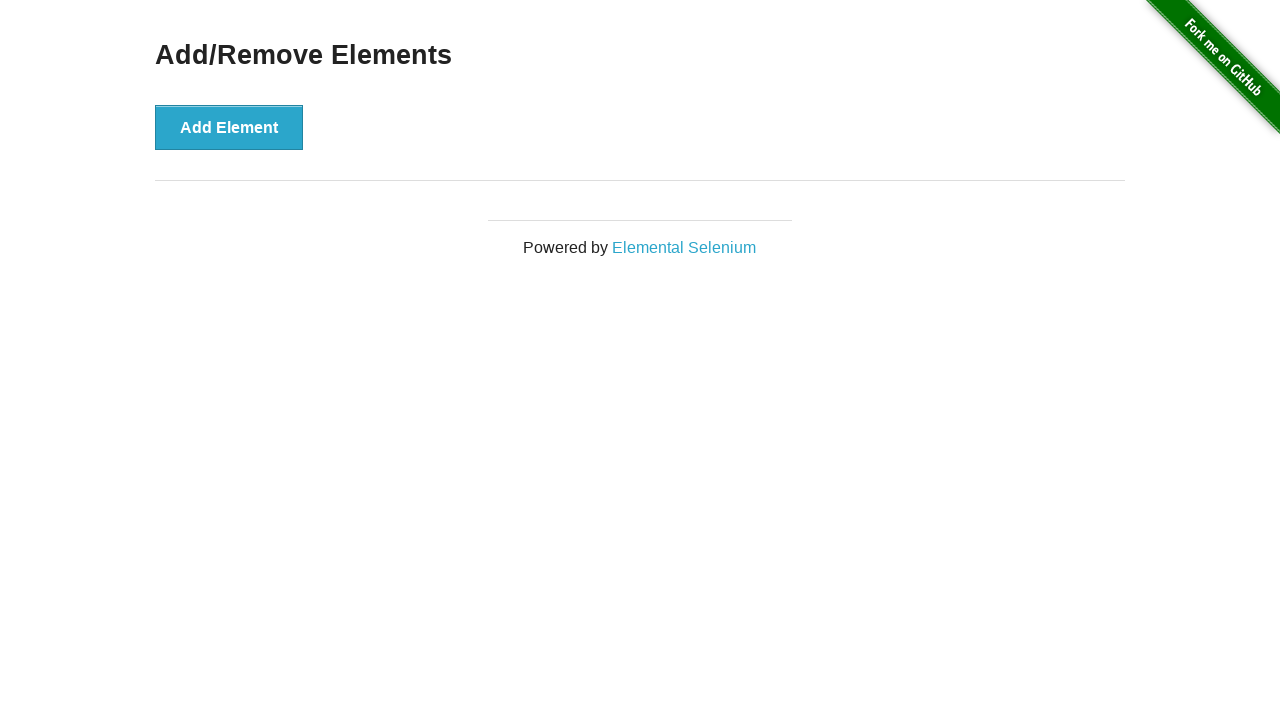

Clicked Add Element button (first time) at (229, 127) on xpath=//button[text()='Add Element']
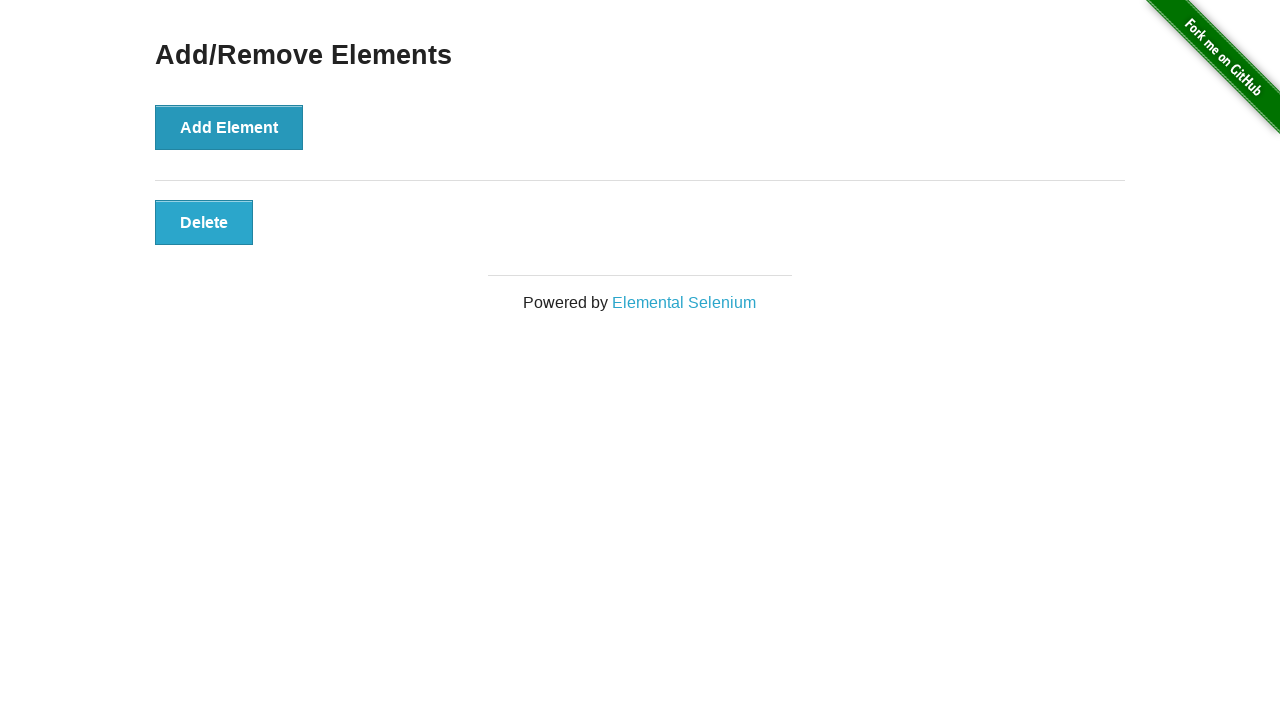

Clicked Add Element button (second time) at (229, 127) on xpath=//button[text()='Add Element']
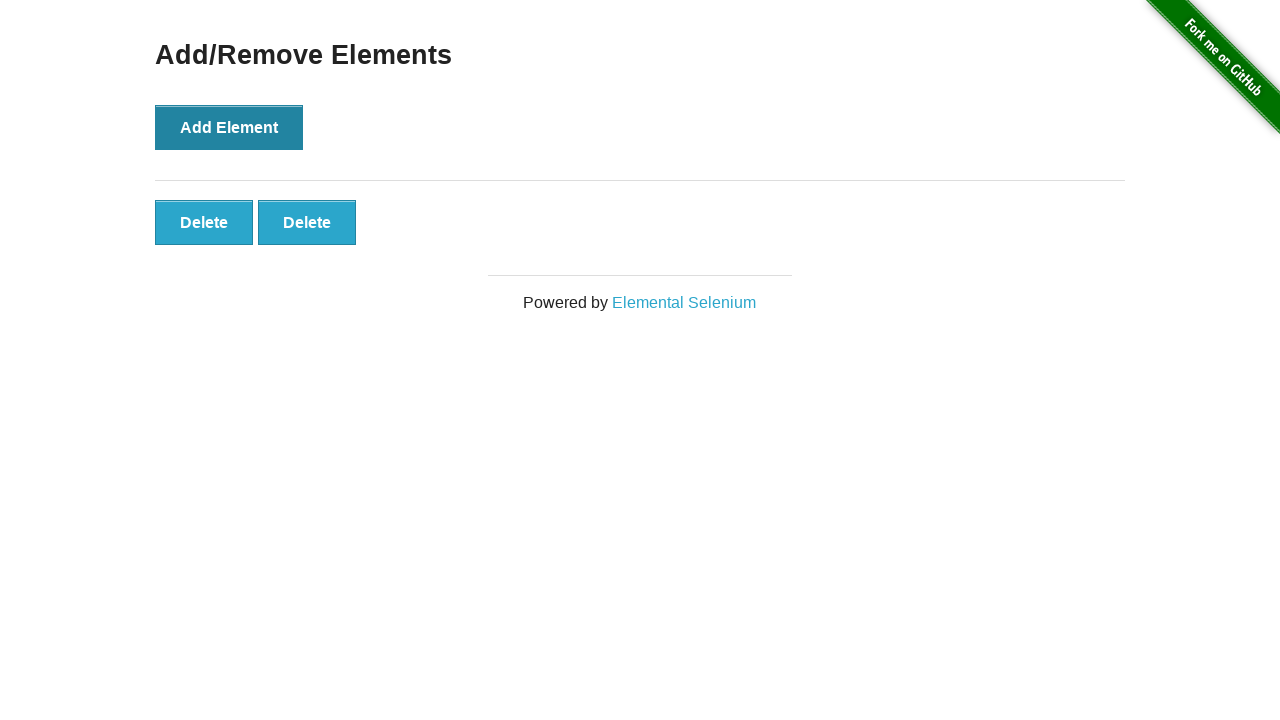

Clicked Delete button to remove one element at (204, 222) on xpath=//button[text()='Delete']
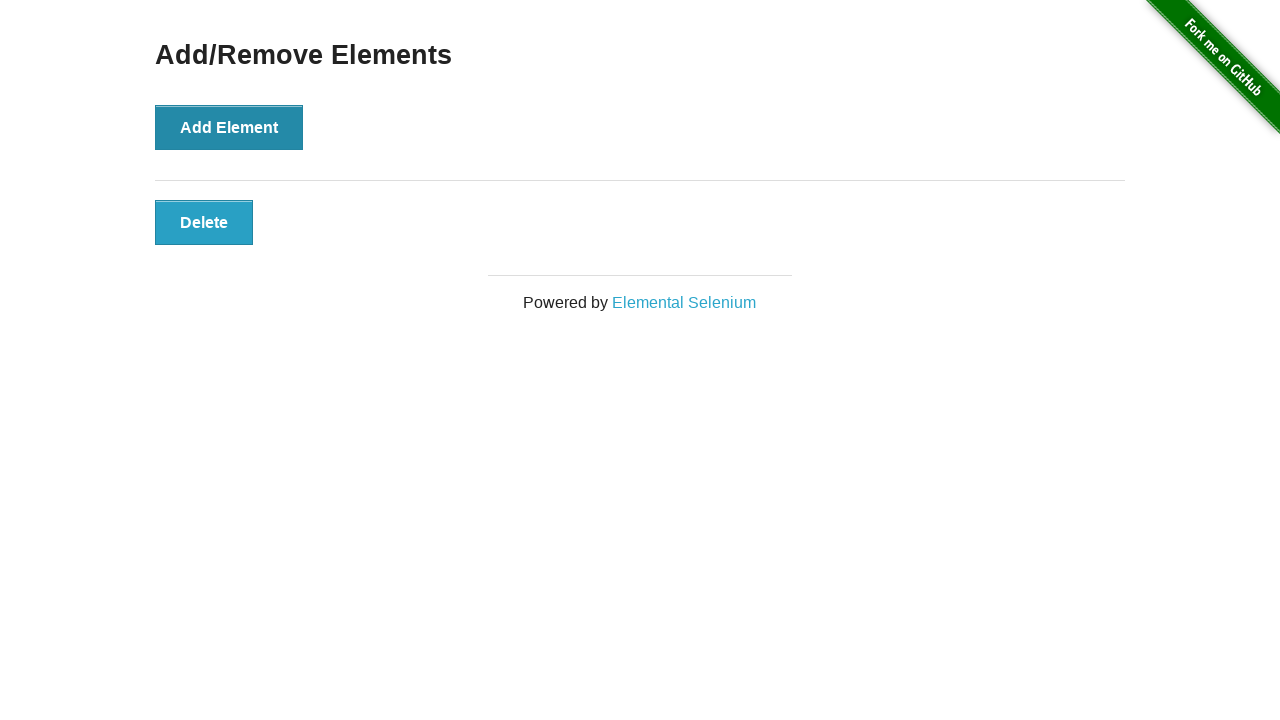

Located remaining Delete buttons
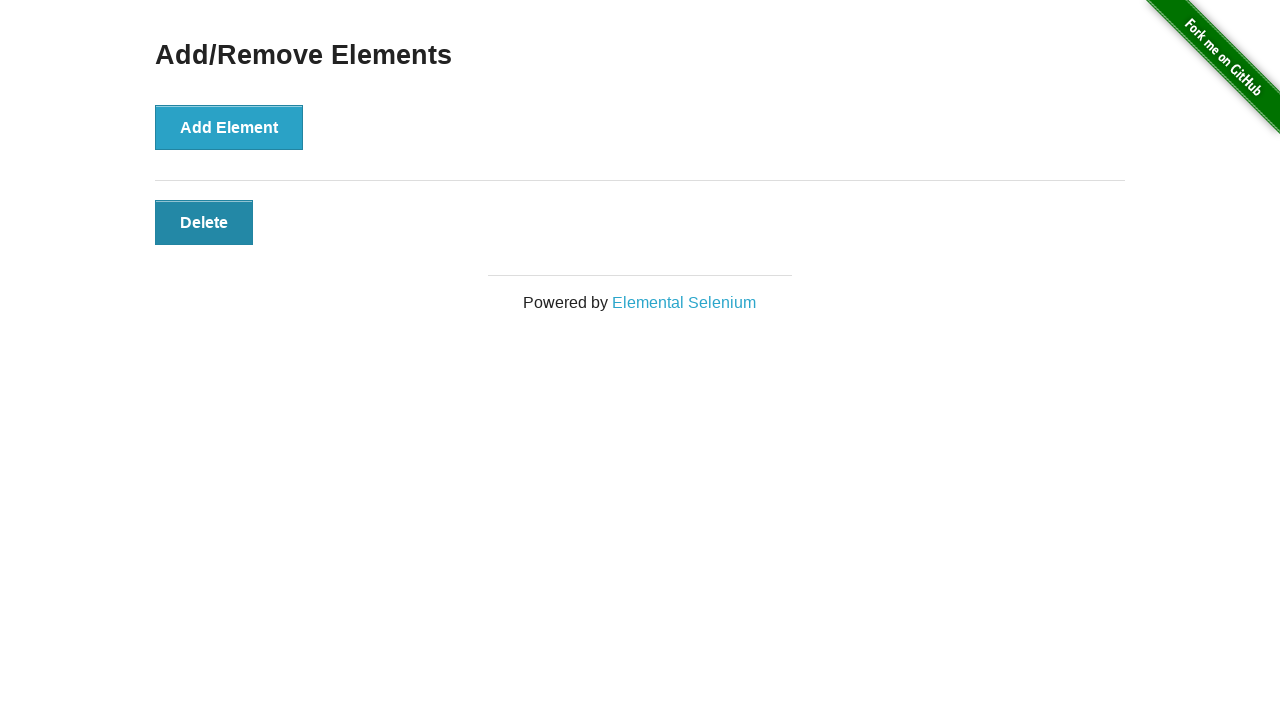

Verified that exactly one Delete button remains
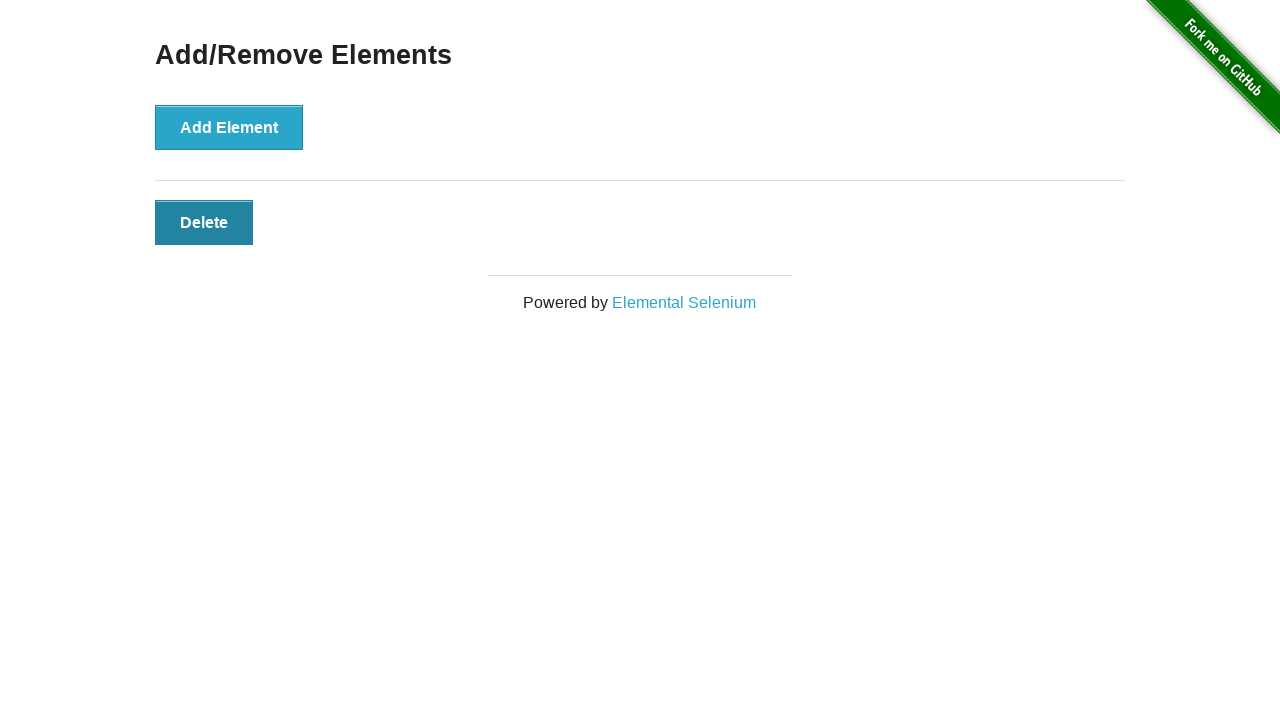

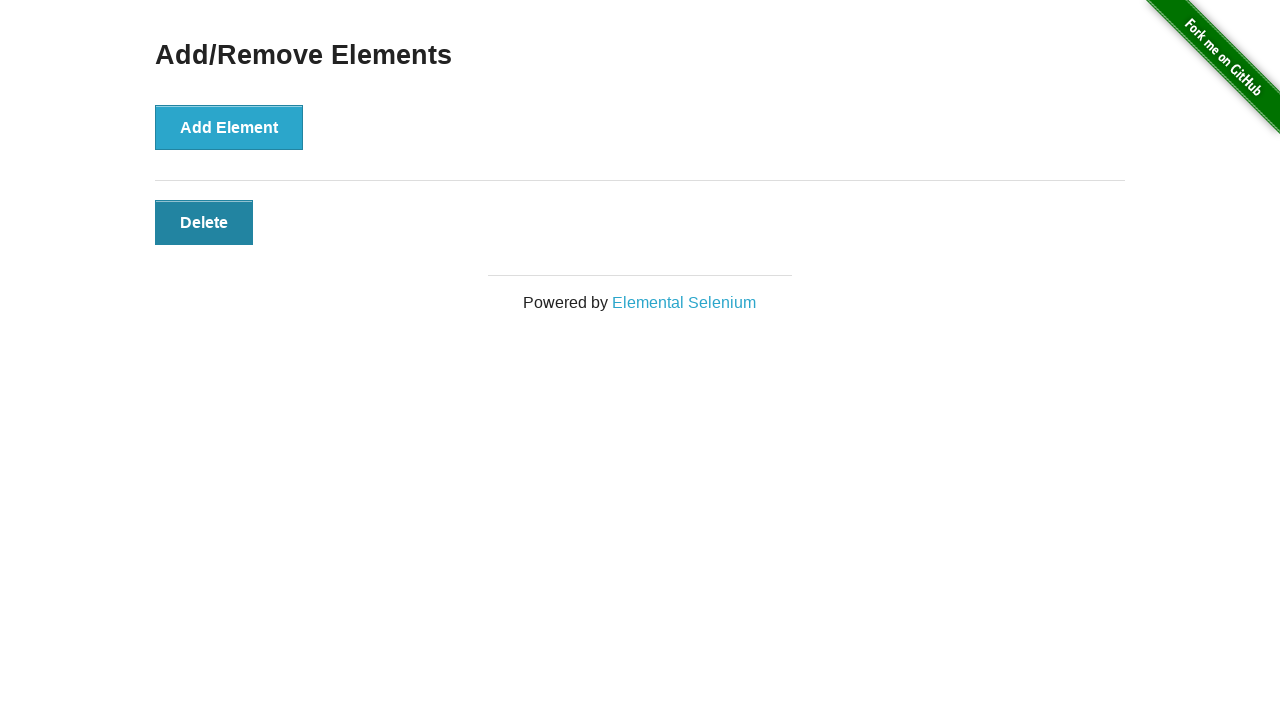